Tests window handling by navigating to Google signup page and clicking the Help link to open a new window

Starting URL: https://accounts.google.com/signup/v2/webcreateaccount?flowName=GlifWebSignIn&flowEntry=SignUp

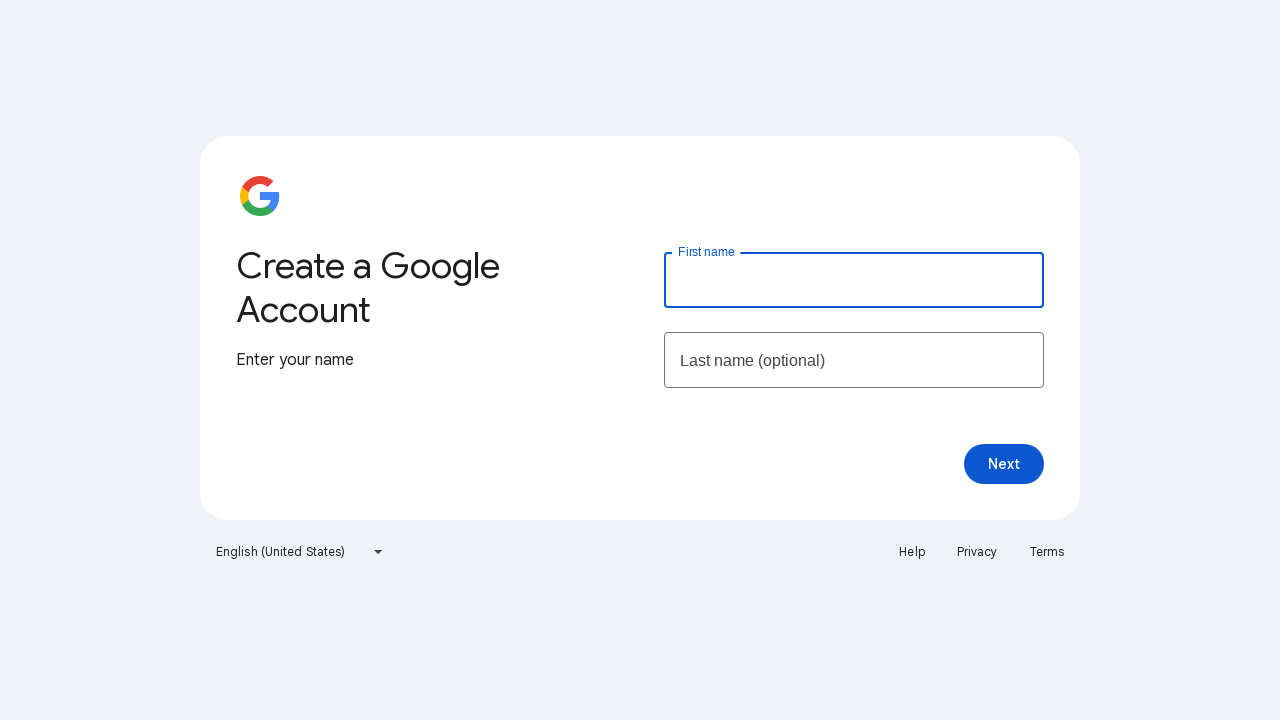

Clicked Help link to open new window at (912, 552) on xpath=//a[text()='Help']
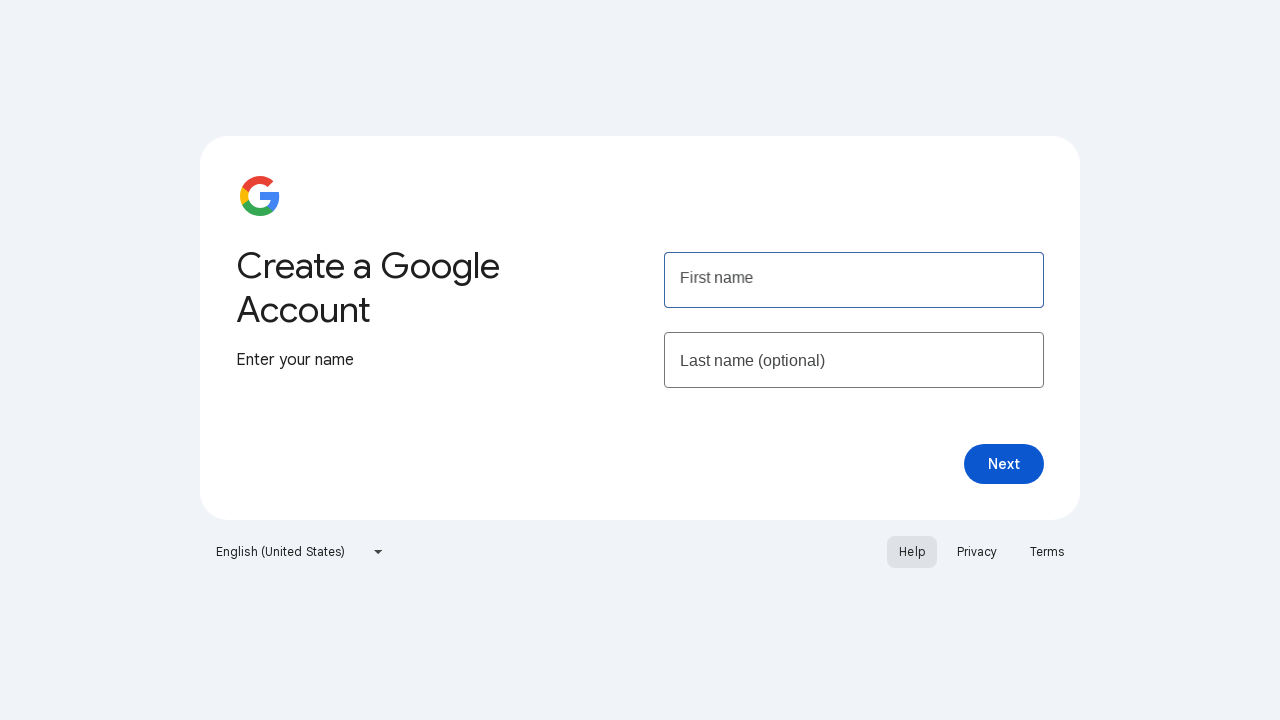

Retrieved all open pages/windows - Total: 1
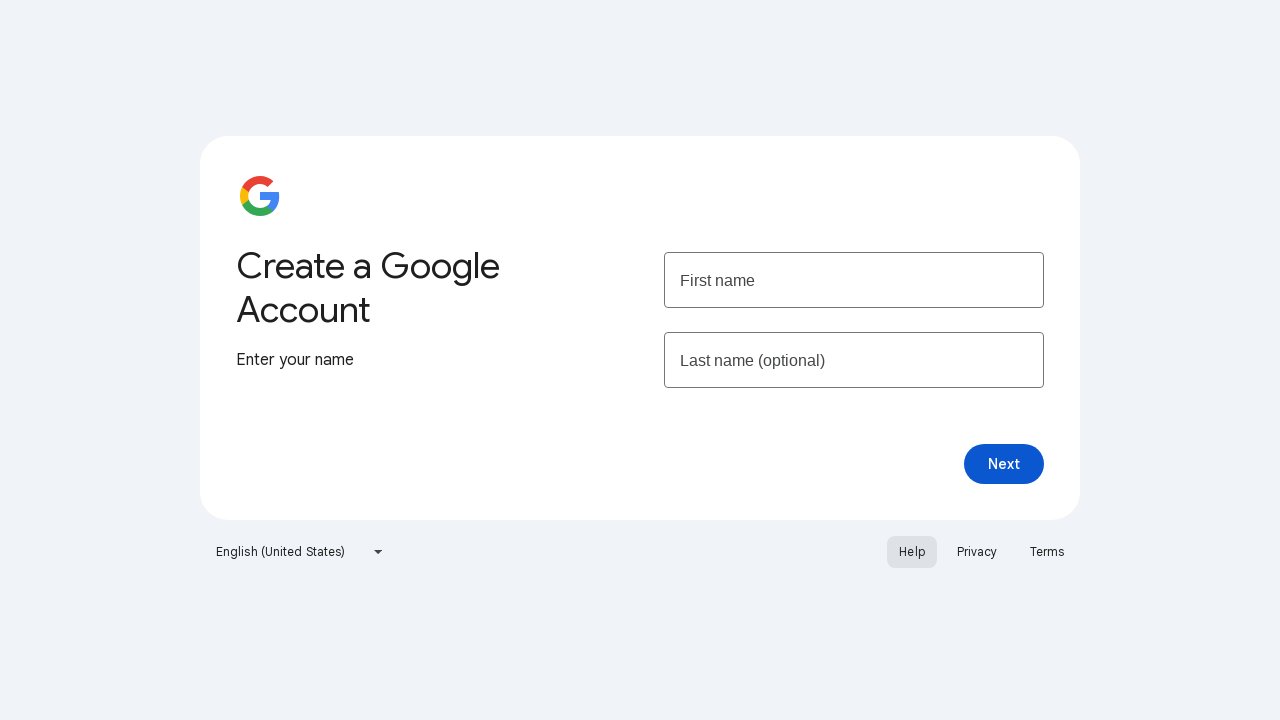

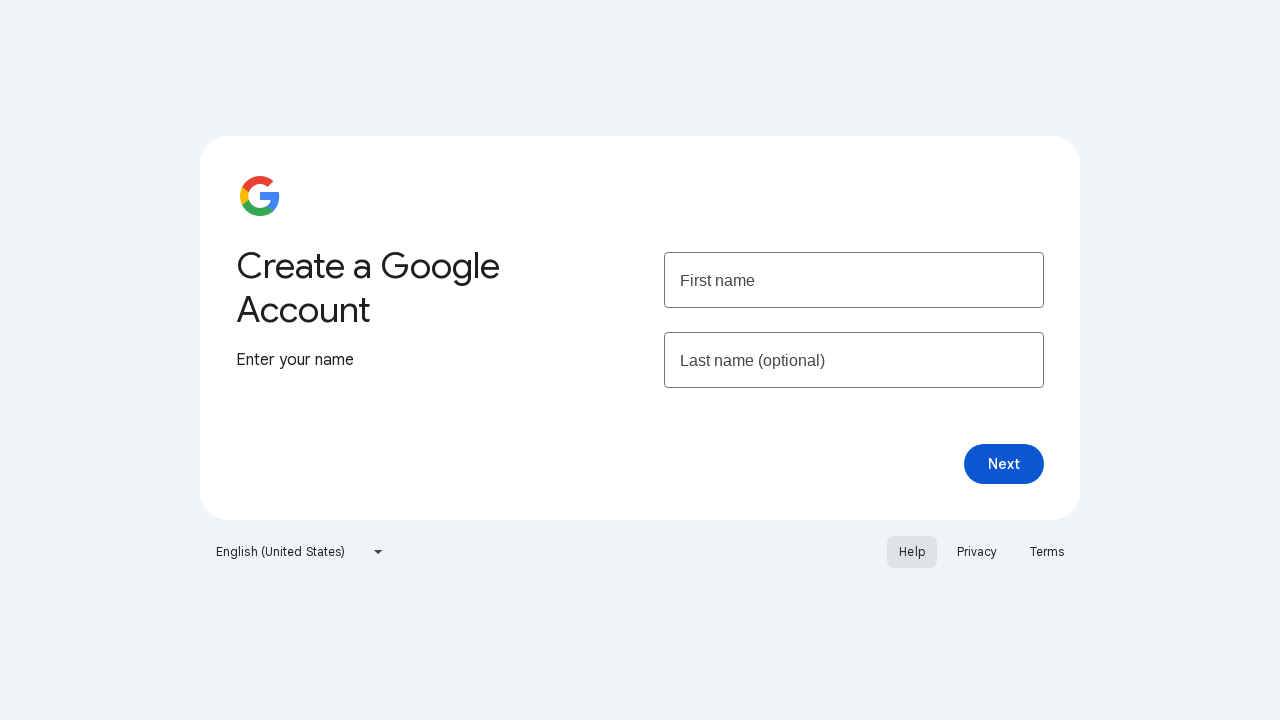